Tests the Remember Me checkbox functionality on the My Account page by checking and unchecking it

Starting URL: https://cms.demo.katalon.com/my-account/

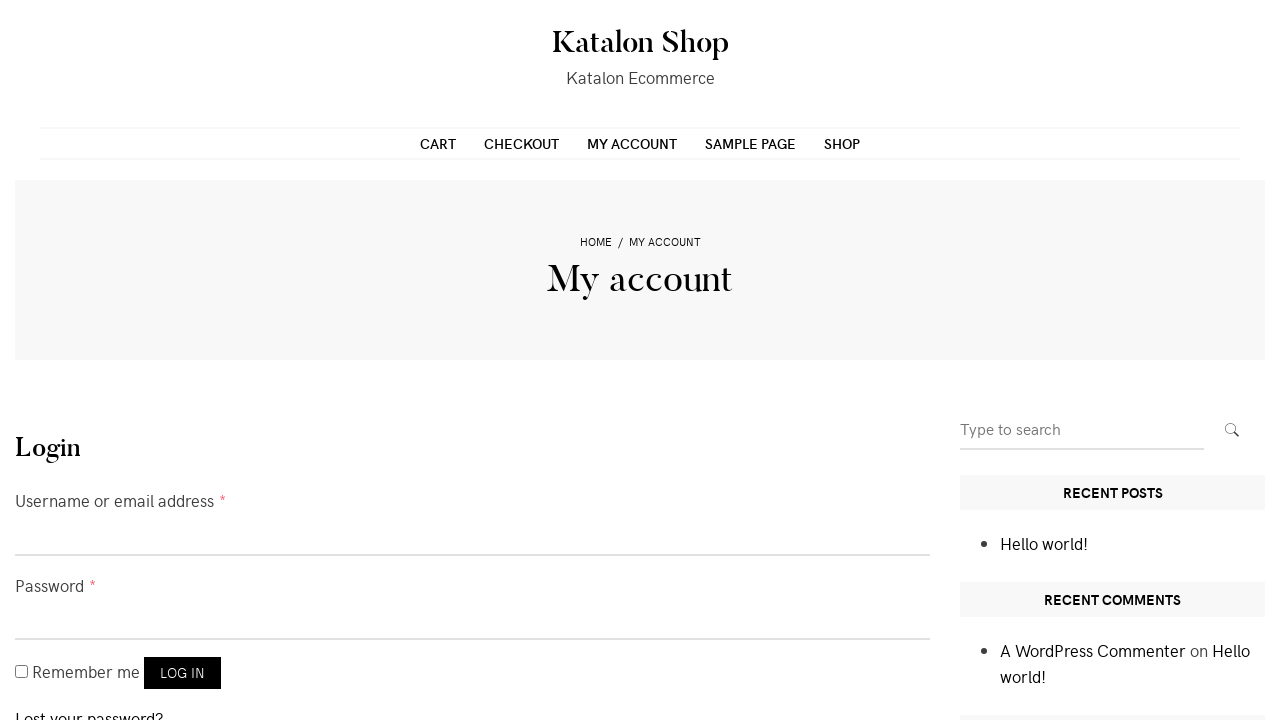

Clicked Remember Me checkbox to check it at (22, 672) on #rememberme
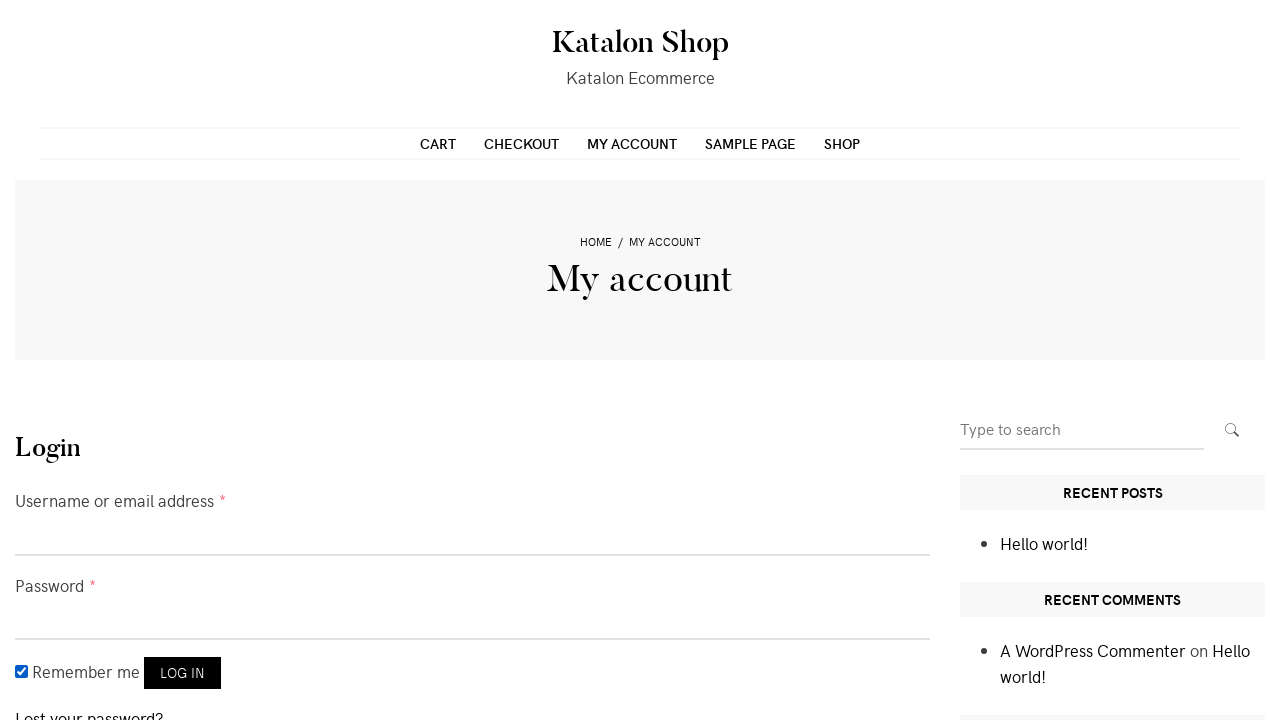

Verified Remember Me checkbox is checked
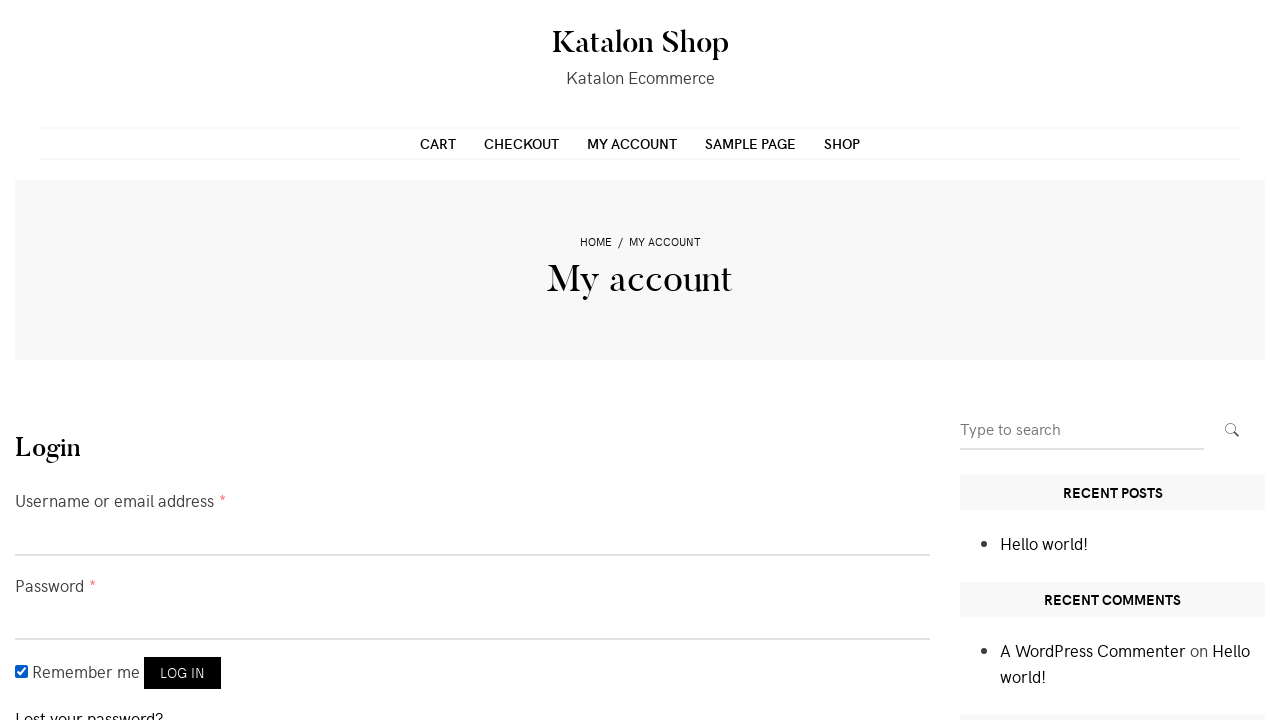

Clicked Remember Me checkbox to uncheck it at (22, 672) on #rememberme
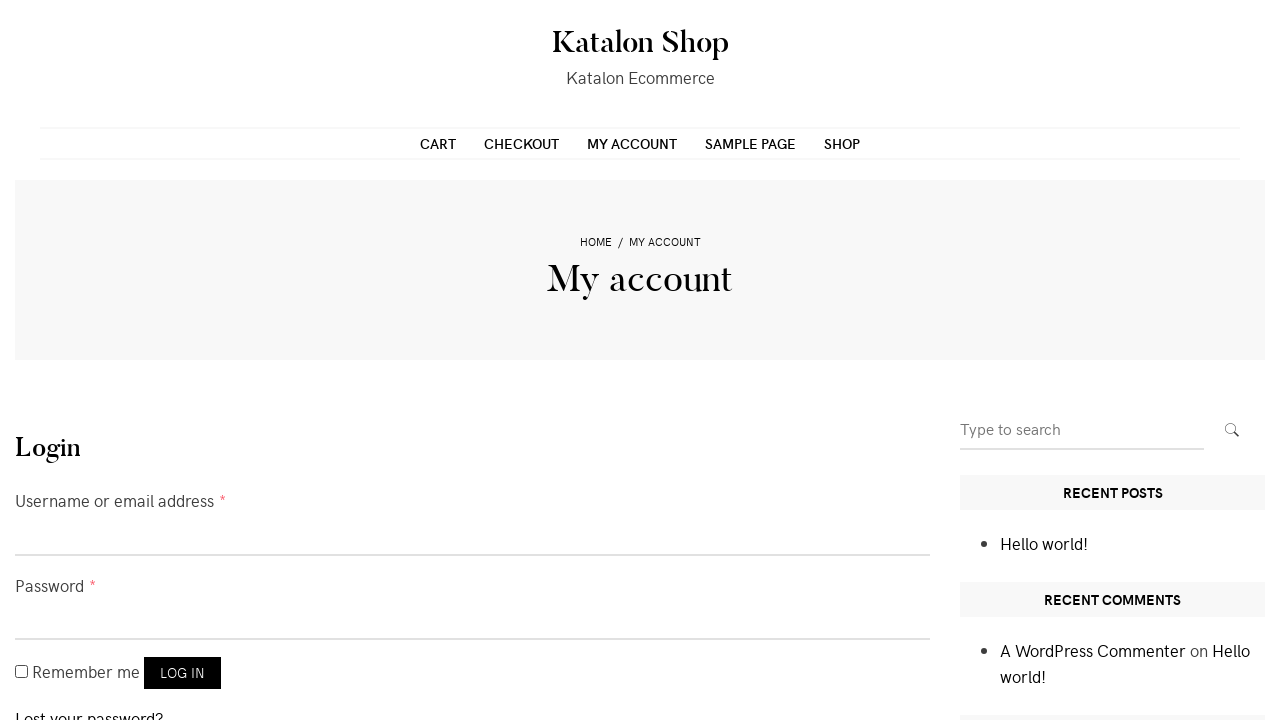

Verified Remember Me checkbox is unchecked
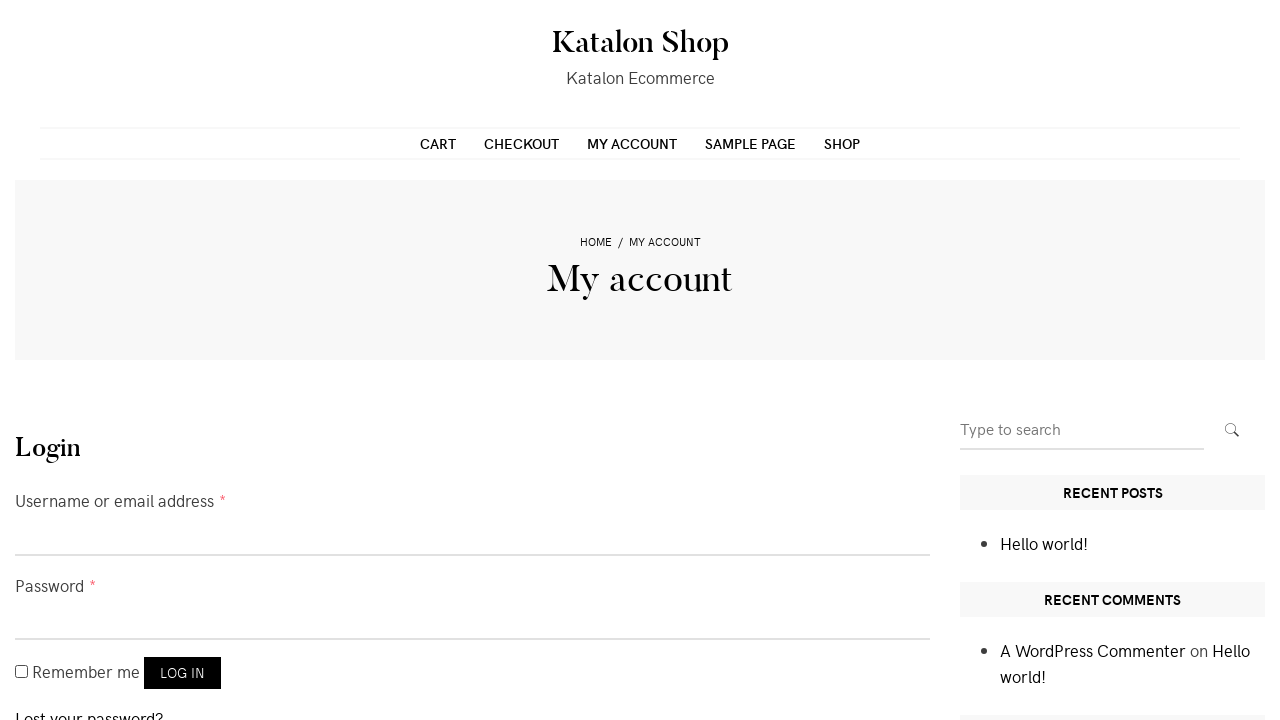

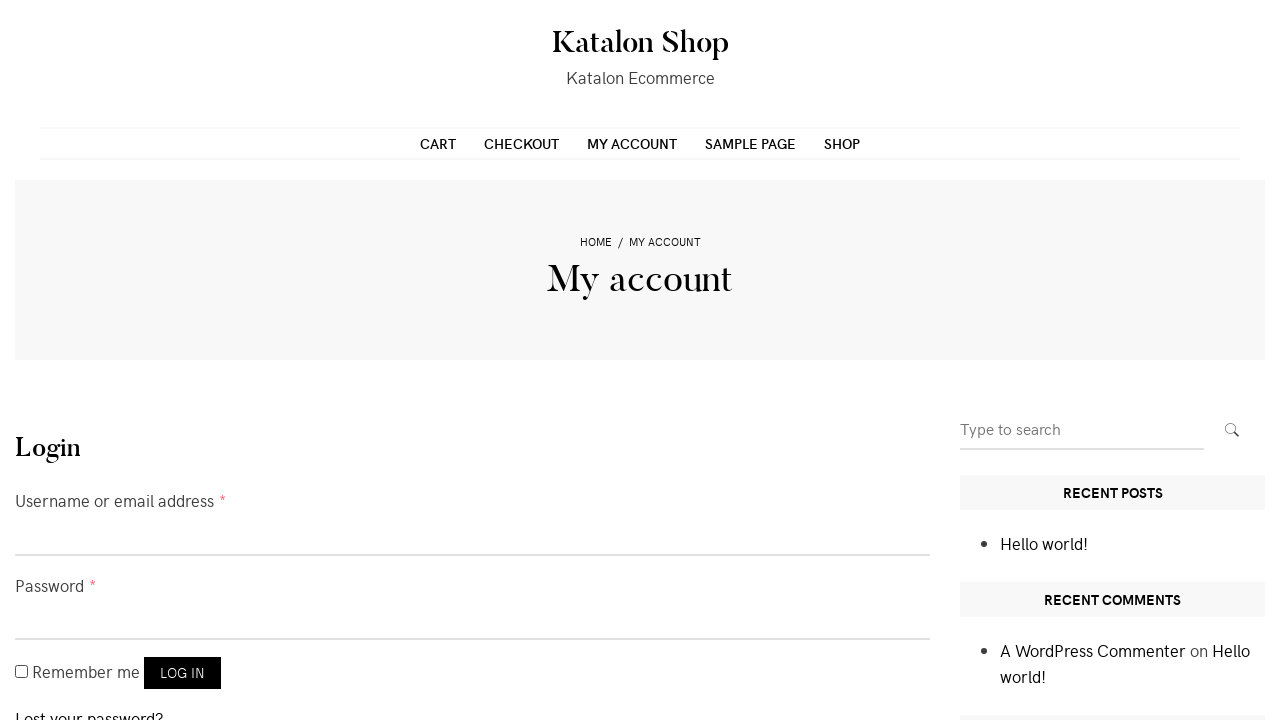